Navigates to Wise Quarter homepage and verifies the page title contains "Wise Quarter"

Starting URL: https://www.wisequarter.com

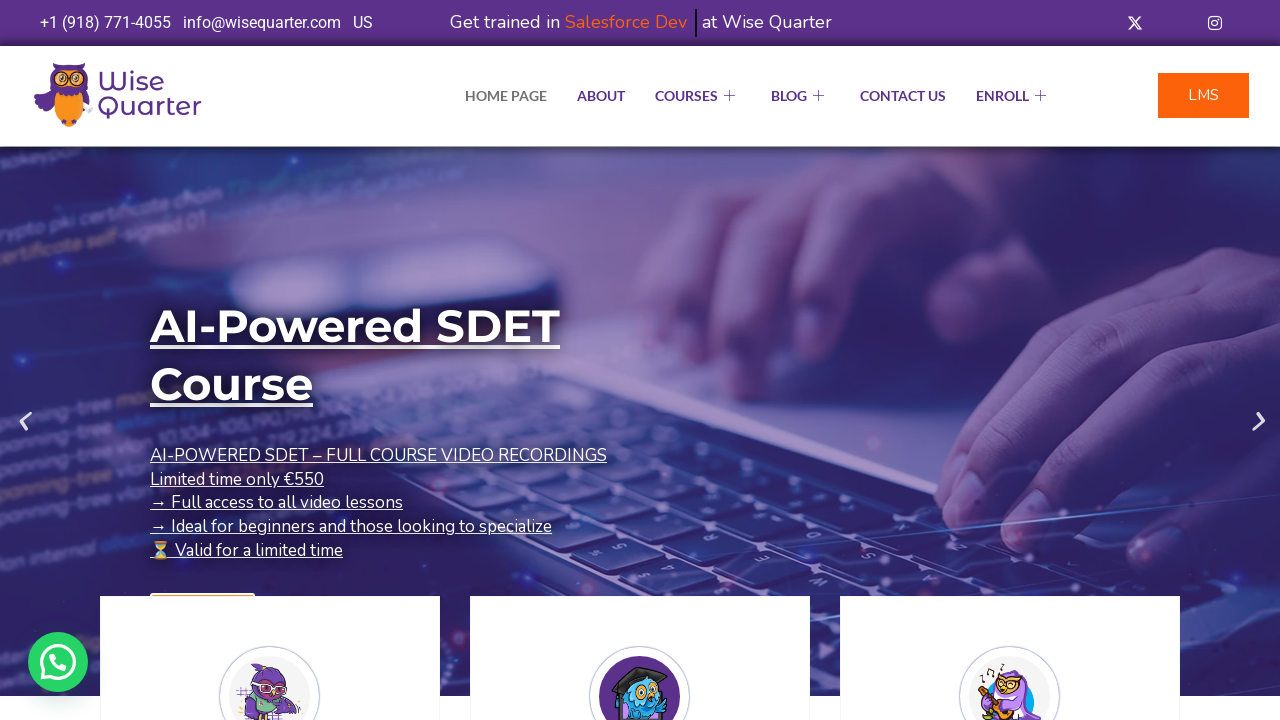

Waited for page to load (domcontentloaded state)
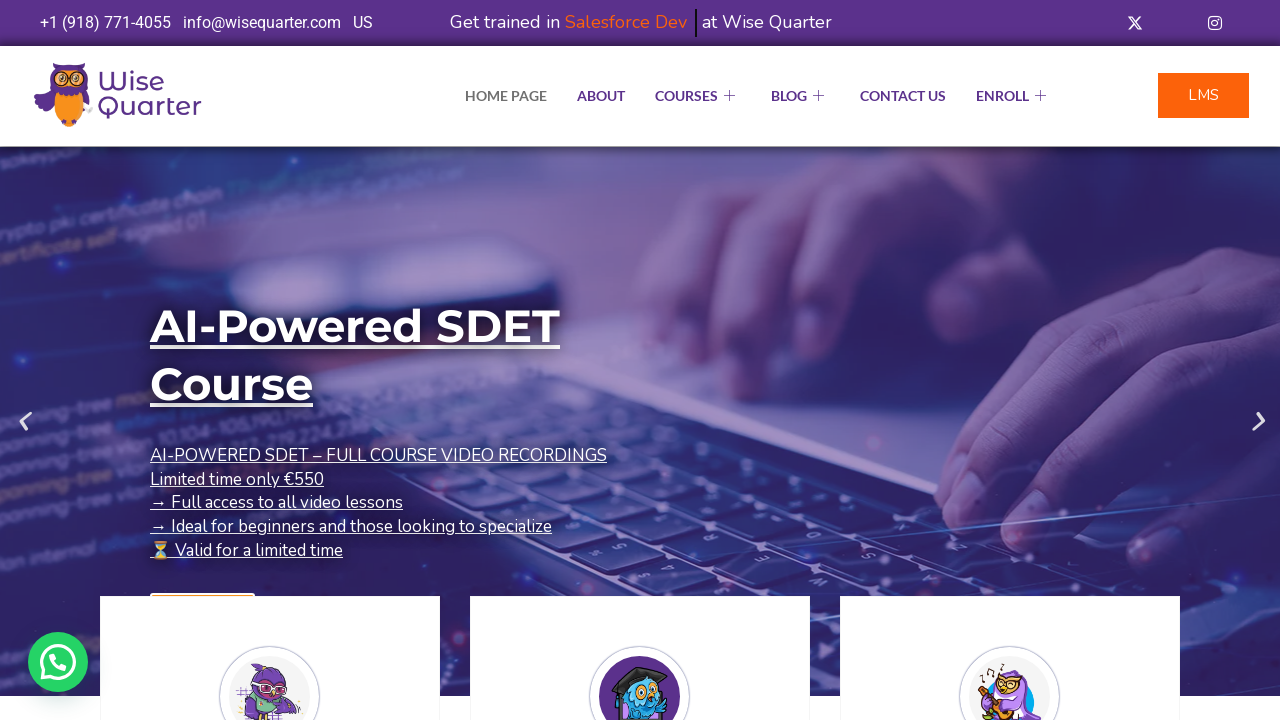

Verified page title contains 'Wise Quarter'
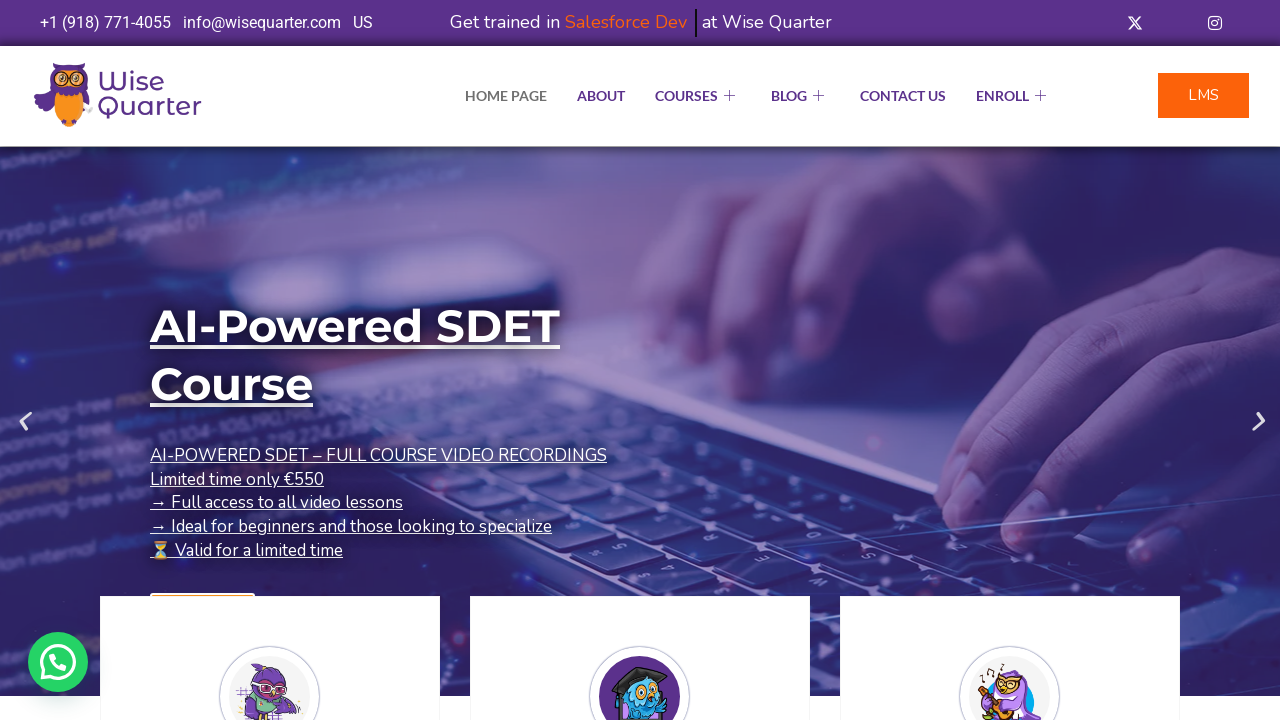

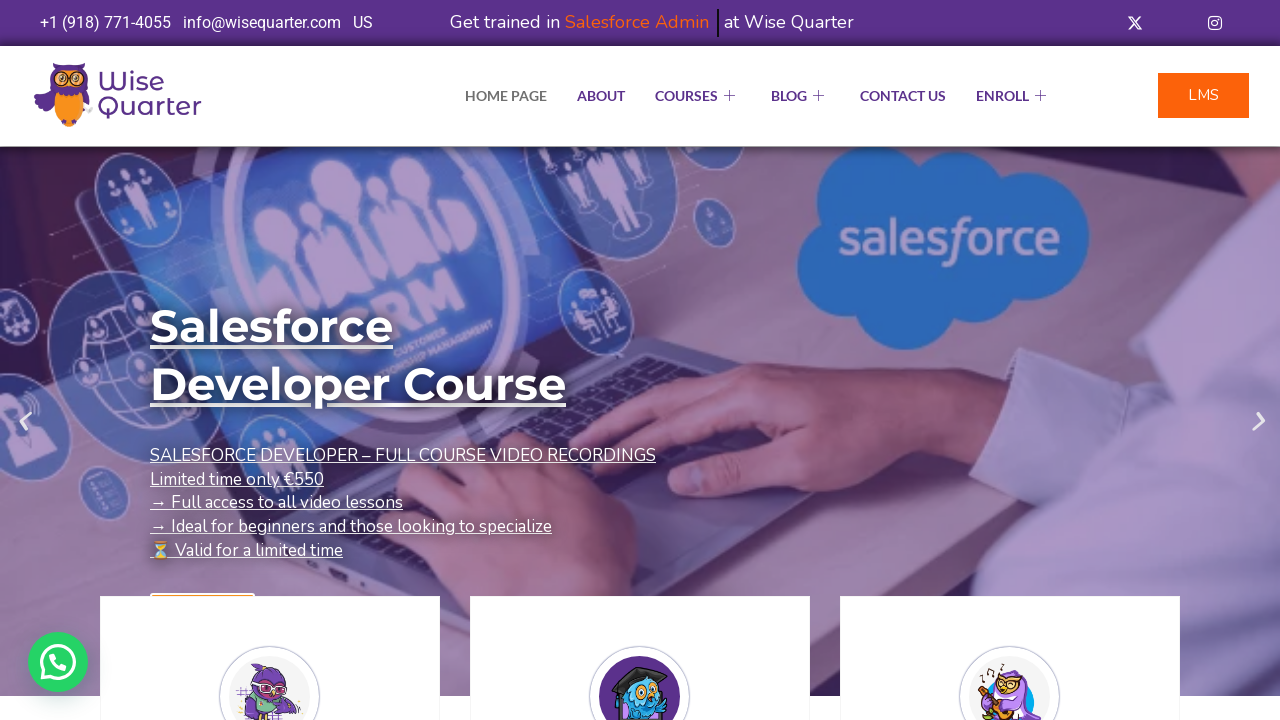